Tests clicking a button identified by its CSS class on the UI Test Automation Playground class attribute challenge page

Starting URL: http://uitestingplayground.com/classattr

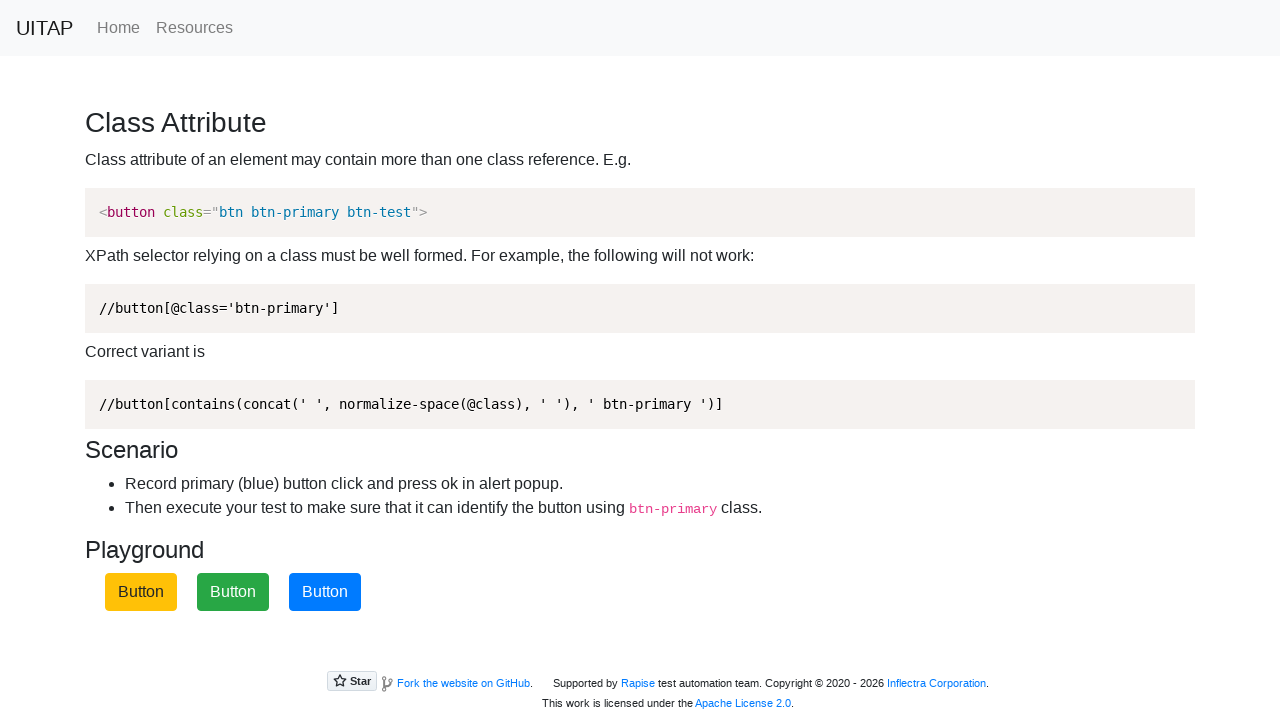

Clicked the primary button identified by CSS class btn-primary at (325, 592) on .btn-primary
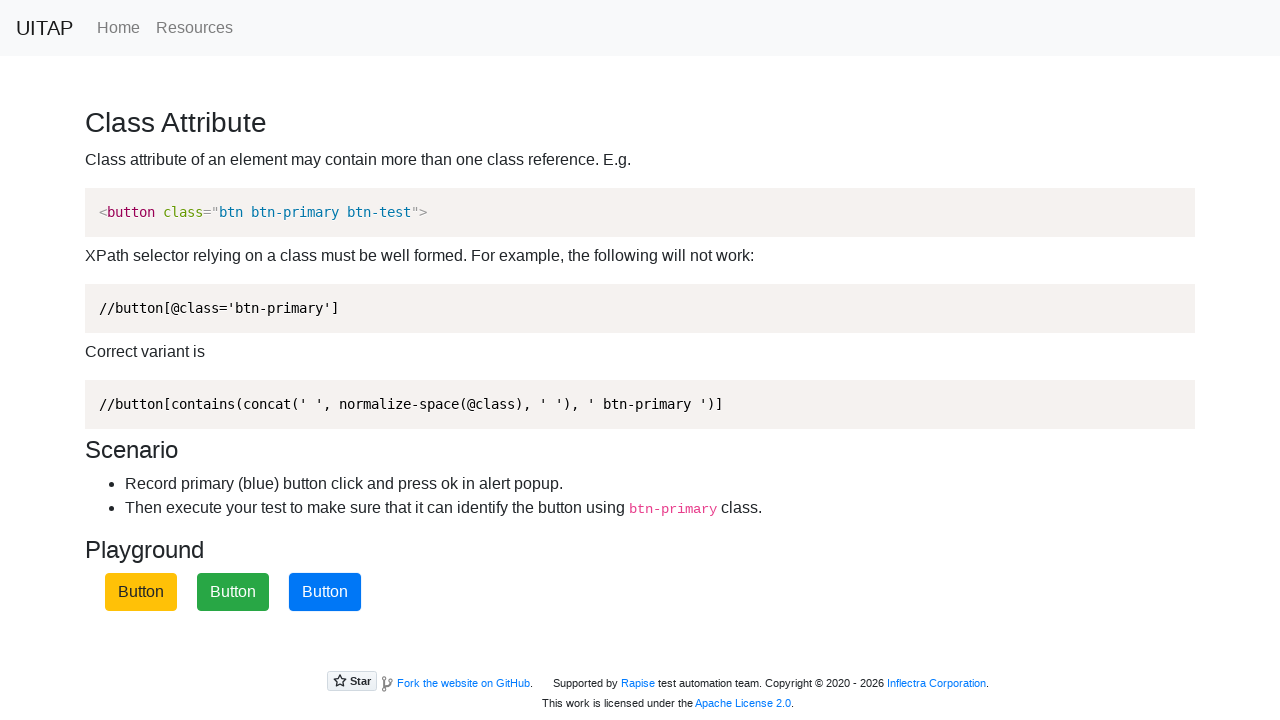

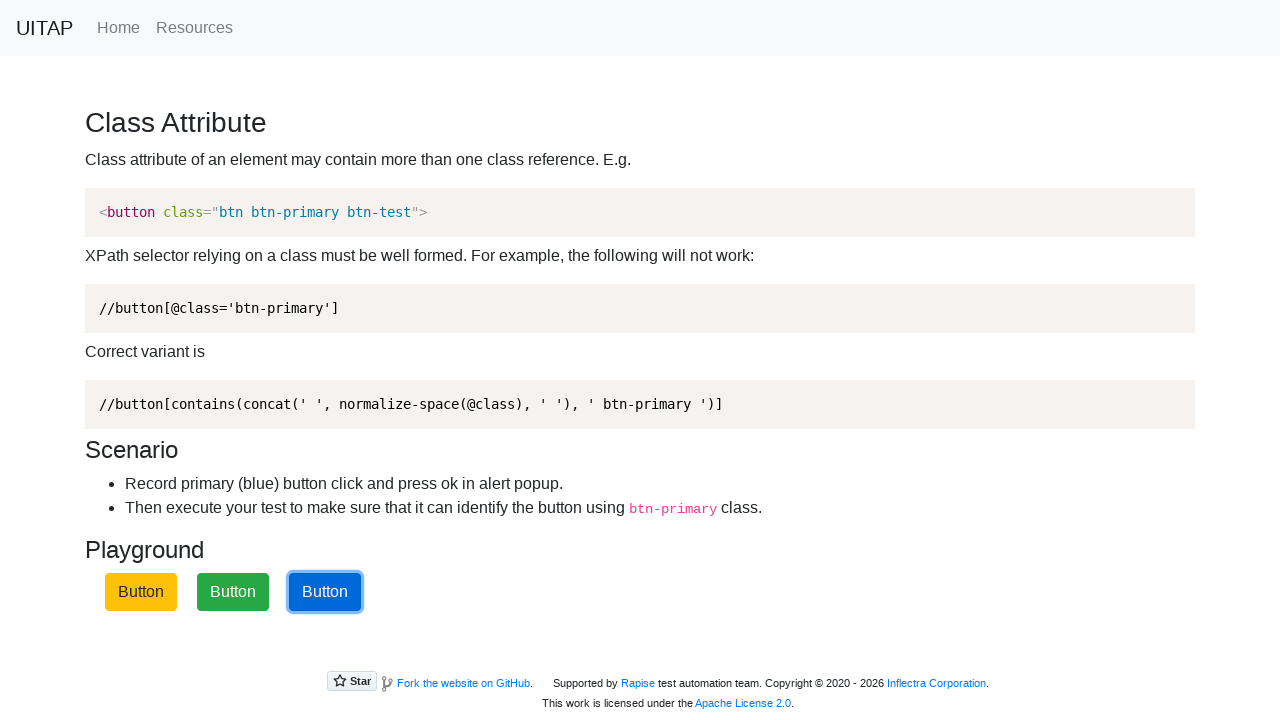